Navigates from the widgets main page to the Slider page using the side menu

Starting URL: https://demoqa.com/widgets

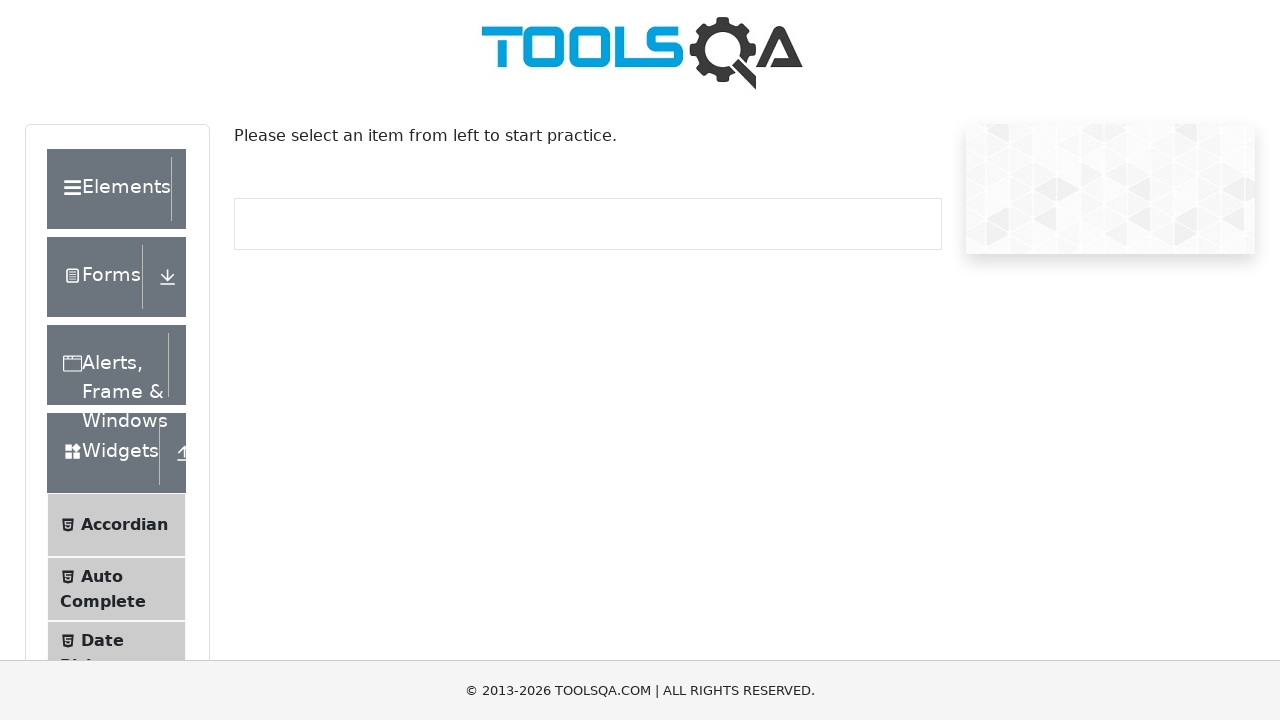

Clicked on Slider in the side menu at (107, 360) on text=Slider
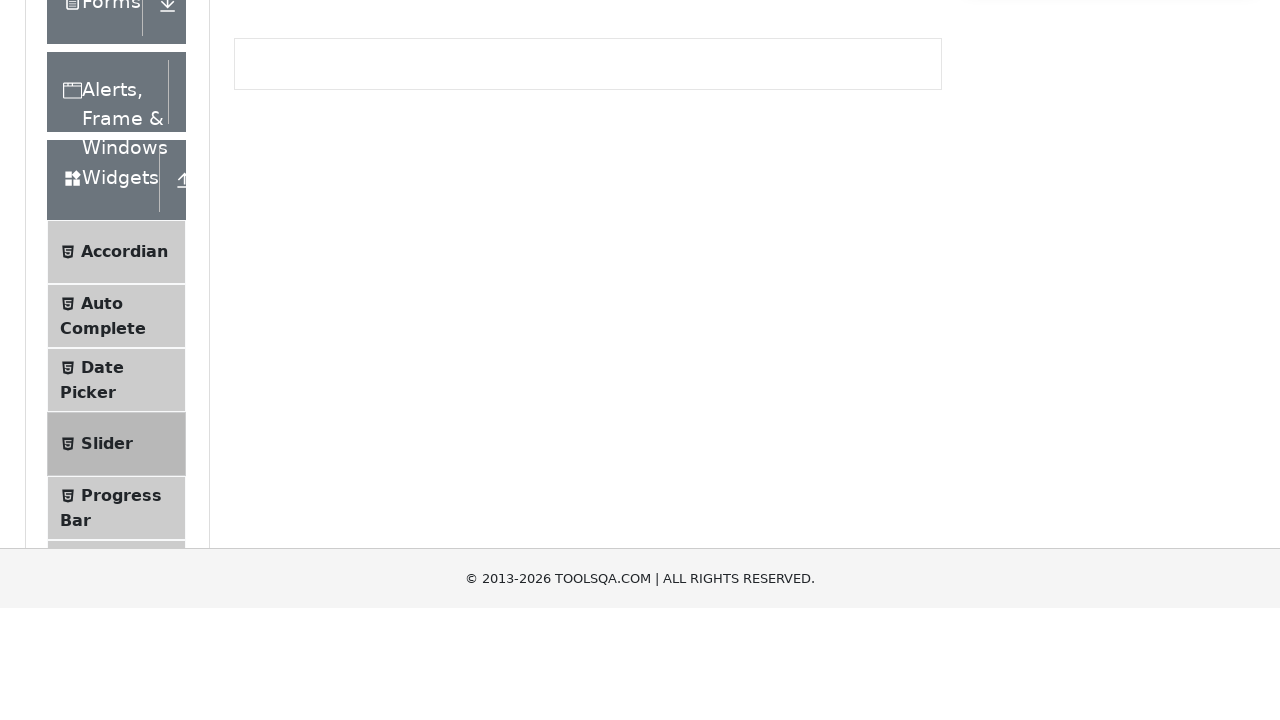

Verified navigation to Slider page completed
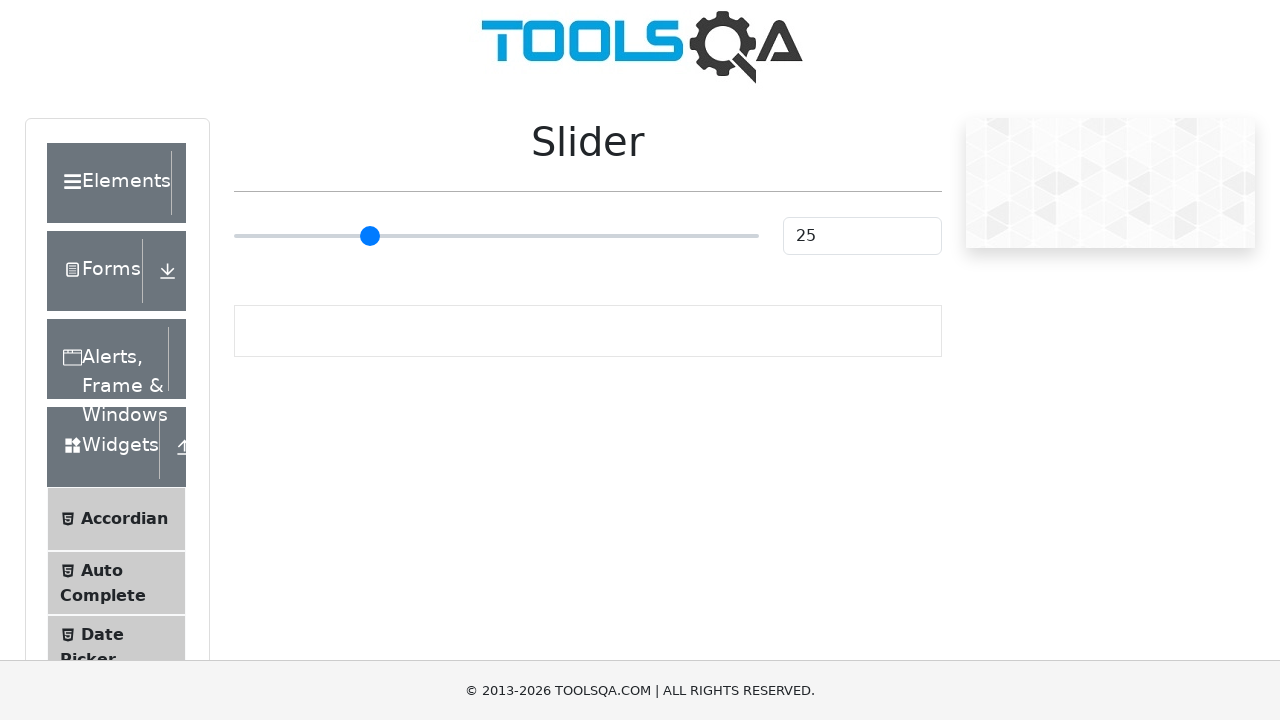

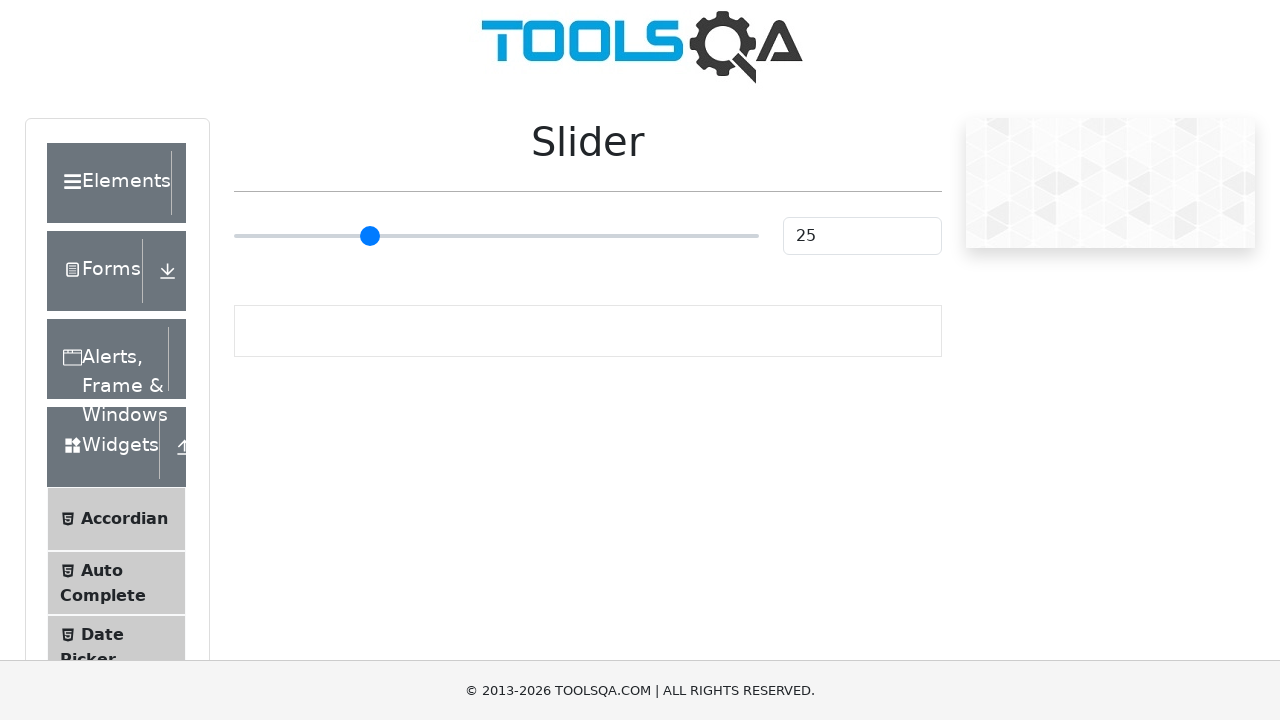